Navigates to the A/B test page and verifies that links are present on the page by locating all anchor elements.

Starting URL: https://practice.cydeo.com/abtest

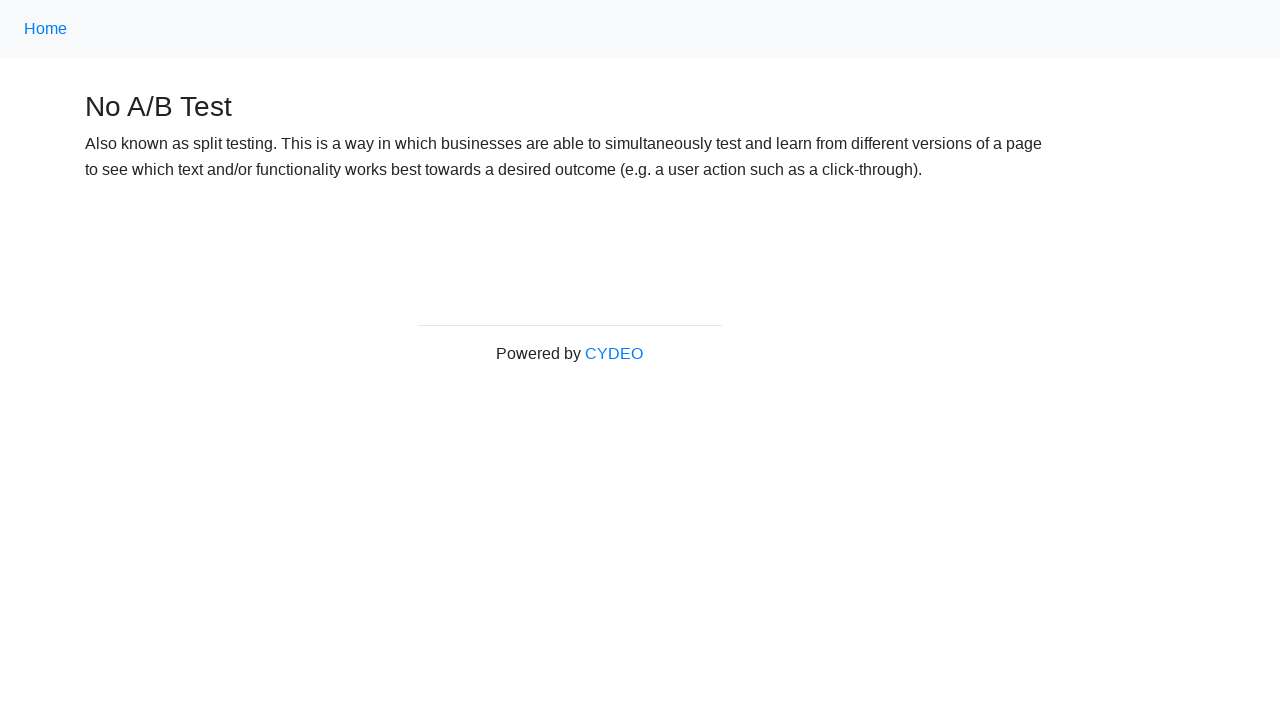

Located last menu link and waited for it to load
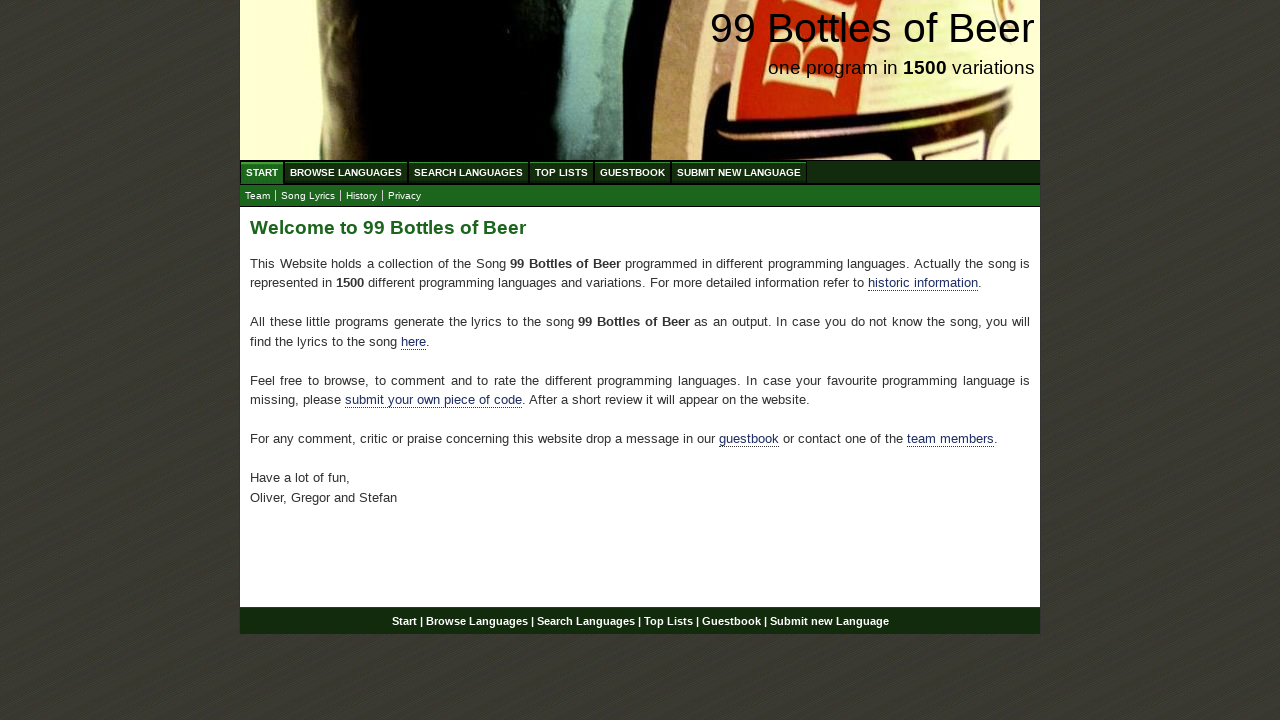

Retrieved text content from last menu link
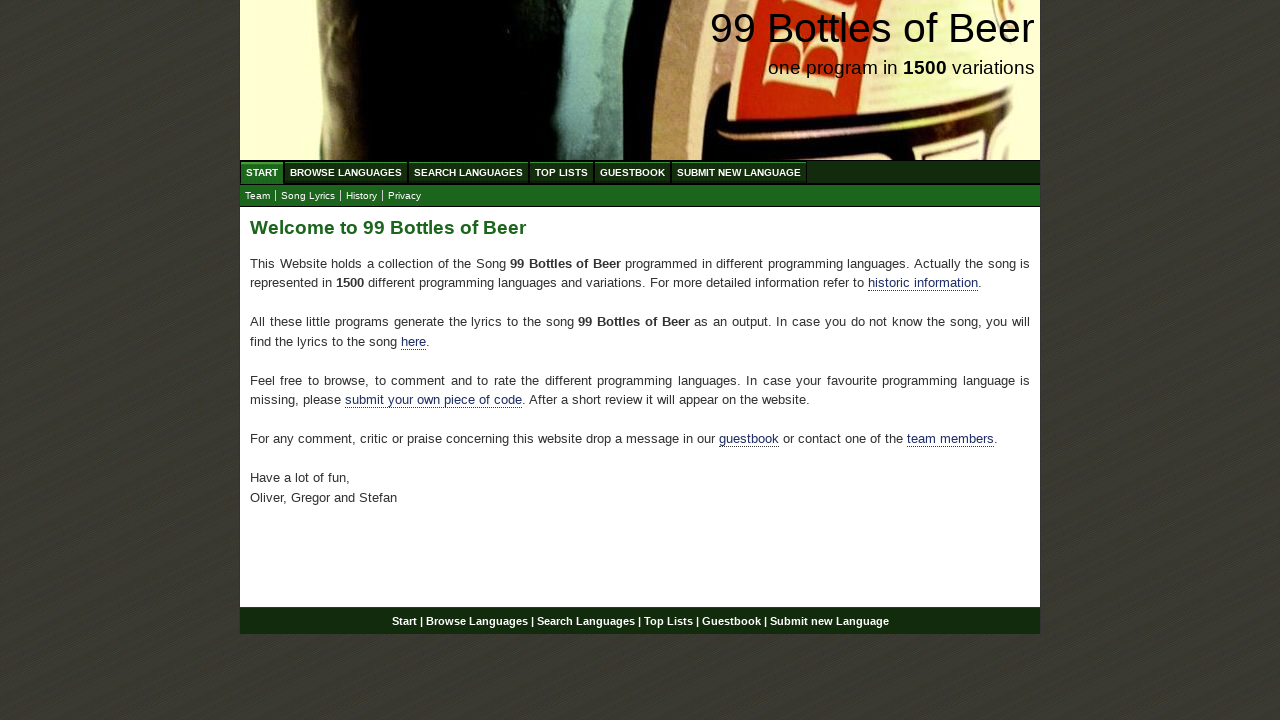

Verified last menu link contains text 'Submit new Language'
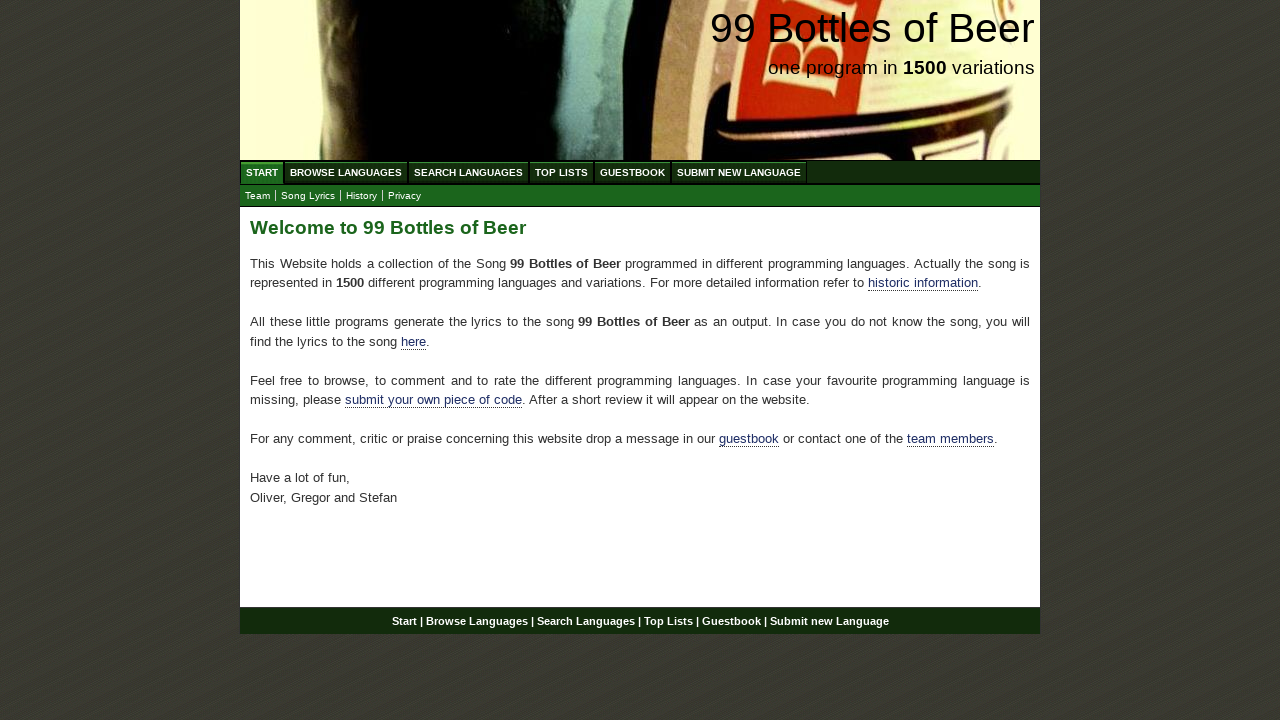

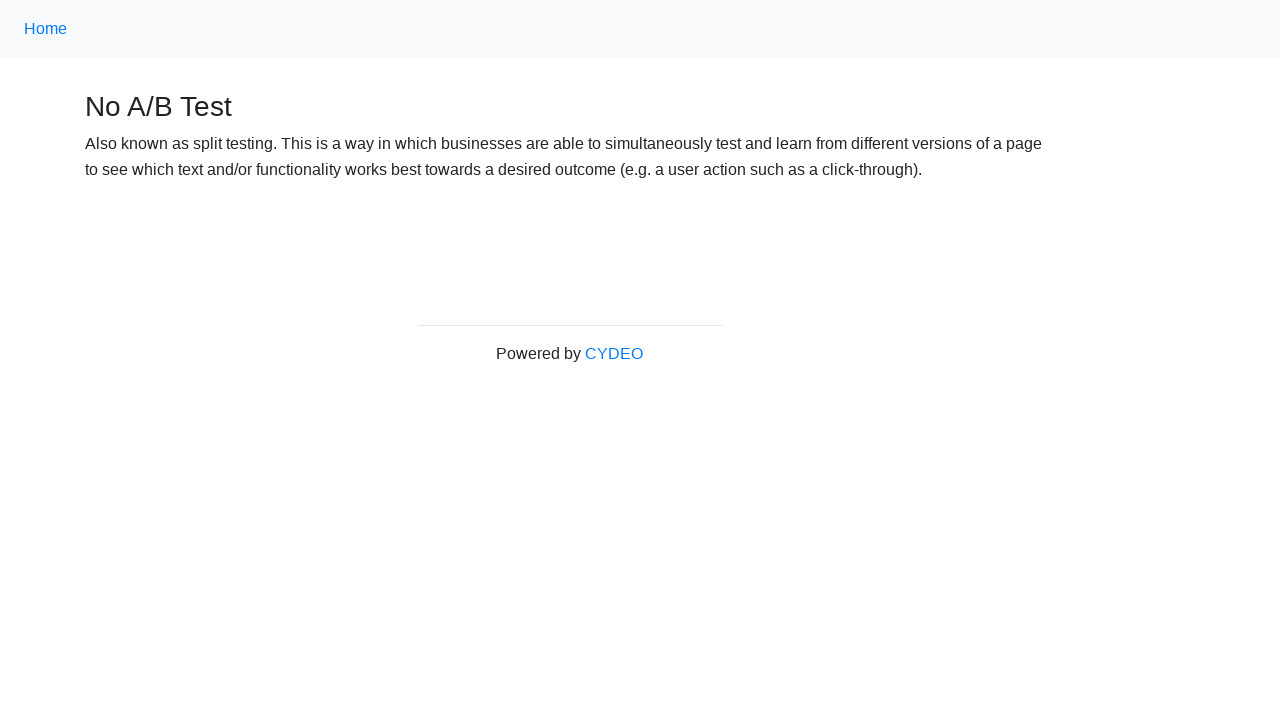